Tests adding and removing dynamic elements by clicking buttons

Starting URL: https://the-internet.herokuapp.com/add_remove_elements/

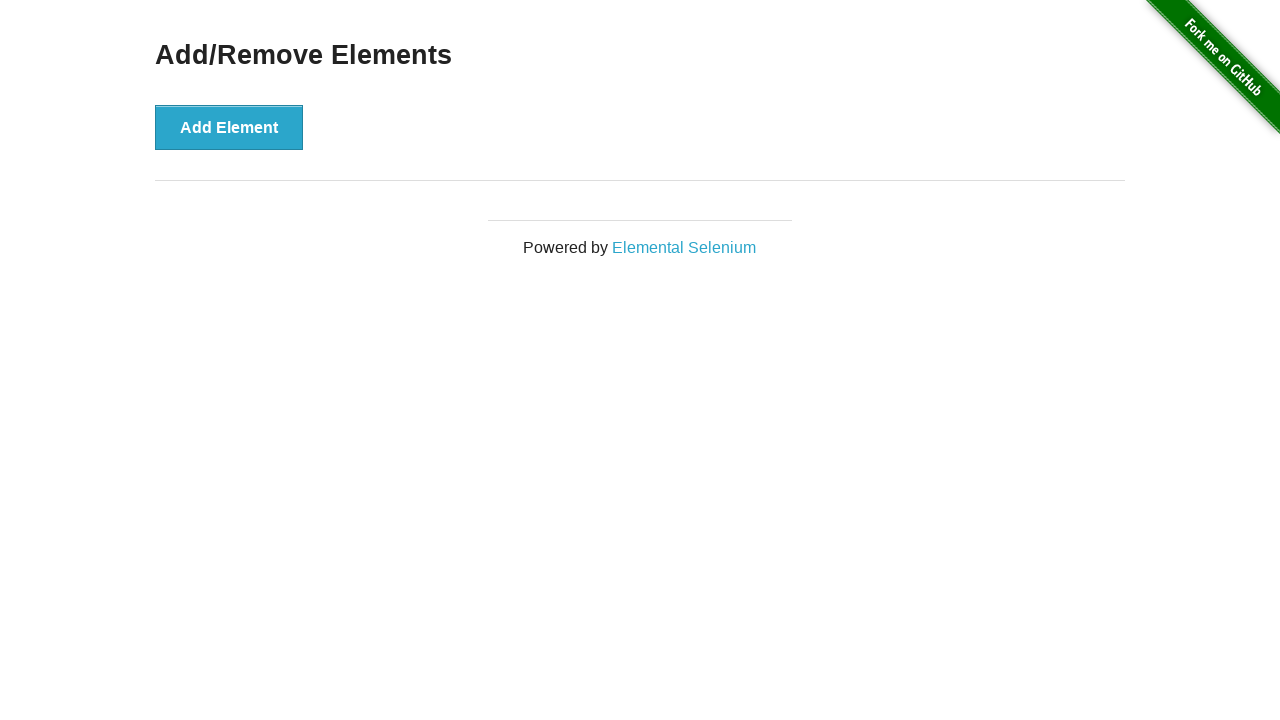

Navigated to add/remove elements page
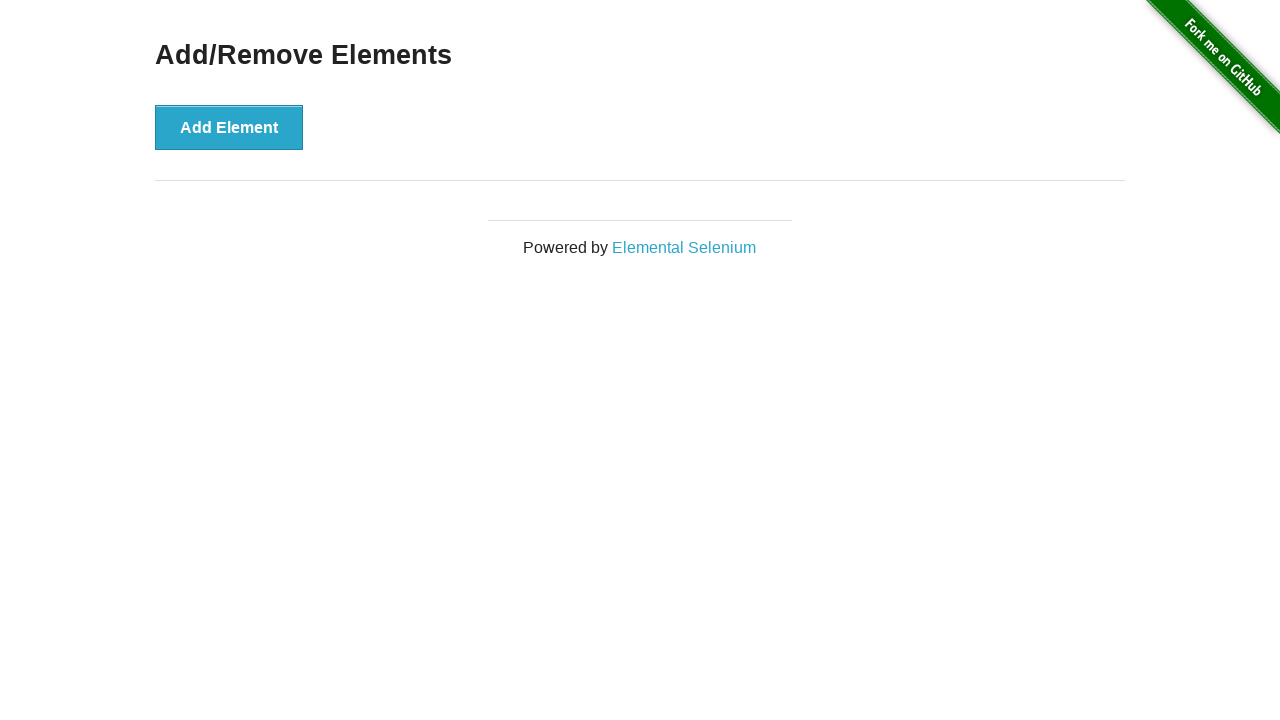

Clicked add button to add a dynamic element at (229, 127) on xpath=/html/body/div[2]/div/div/button
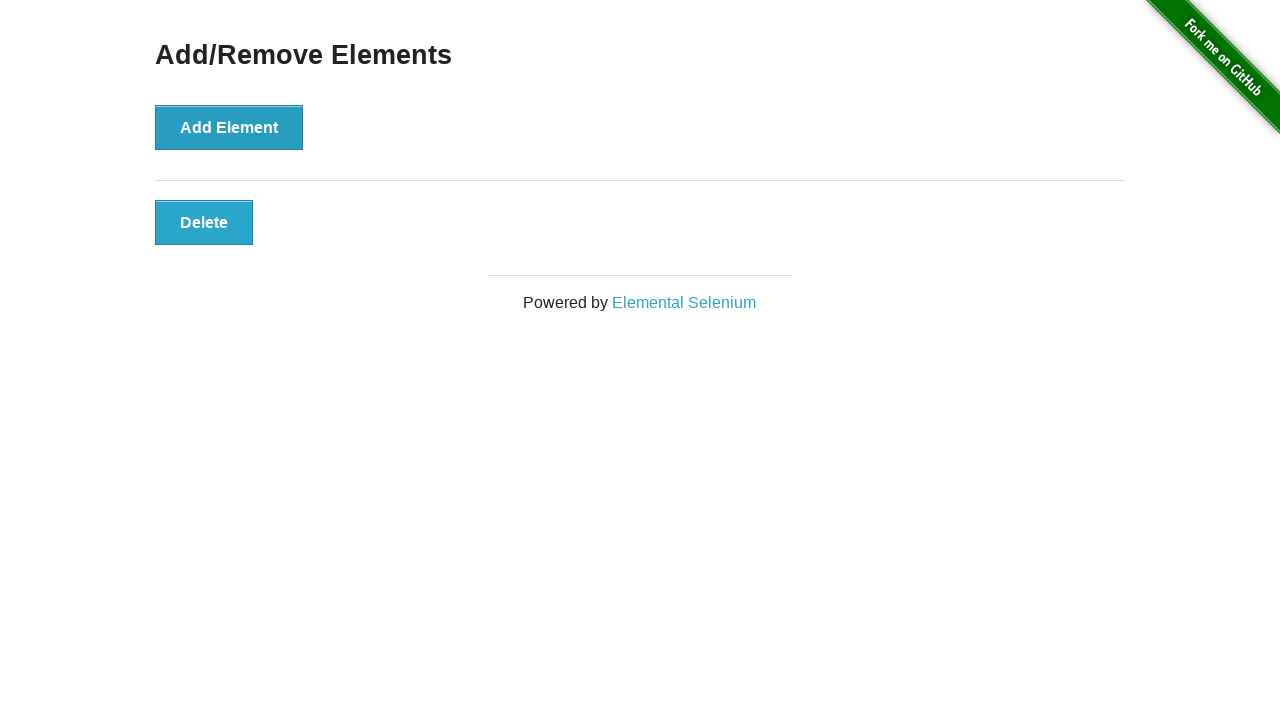

Clicked delete button to remove the added element at (204, 222) on .added-manually
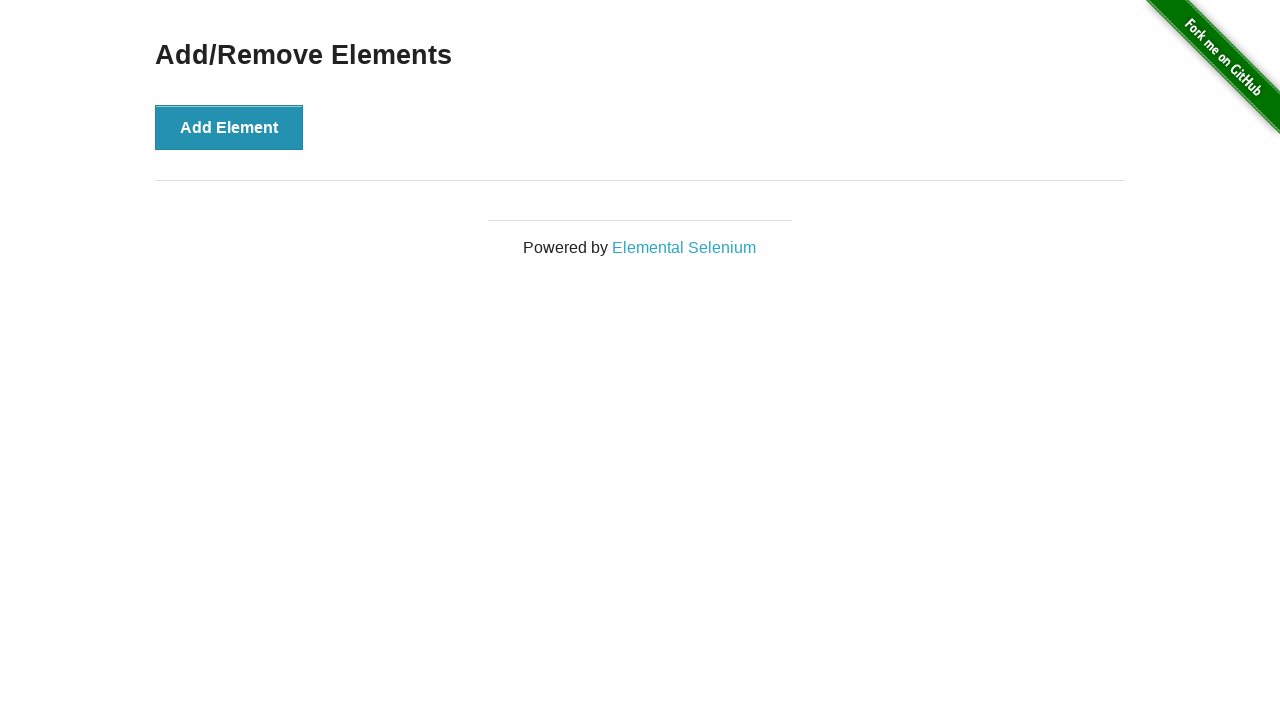

Verified that the delete button is no longer present (count == 0)
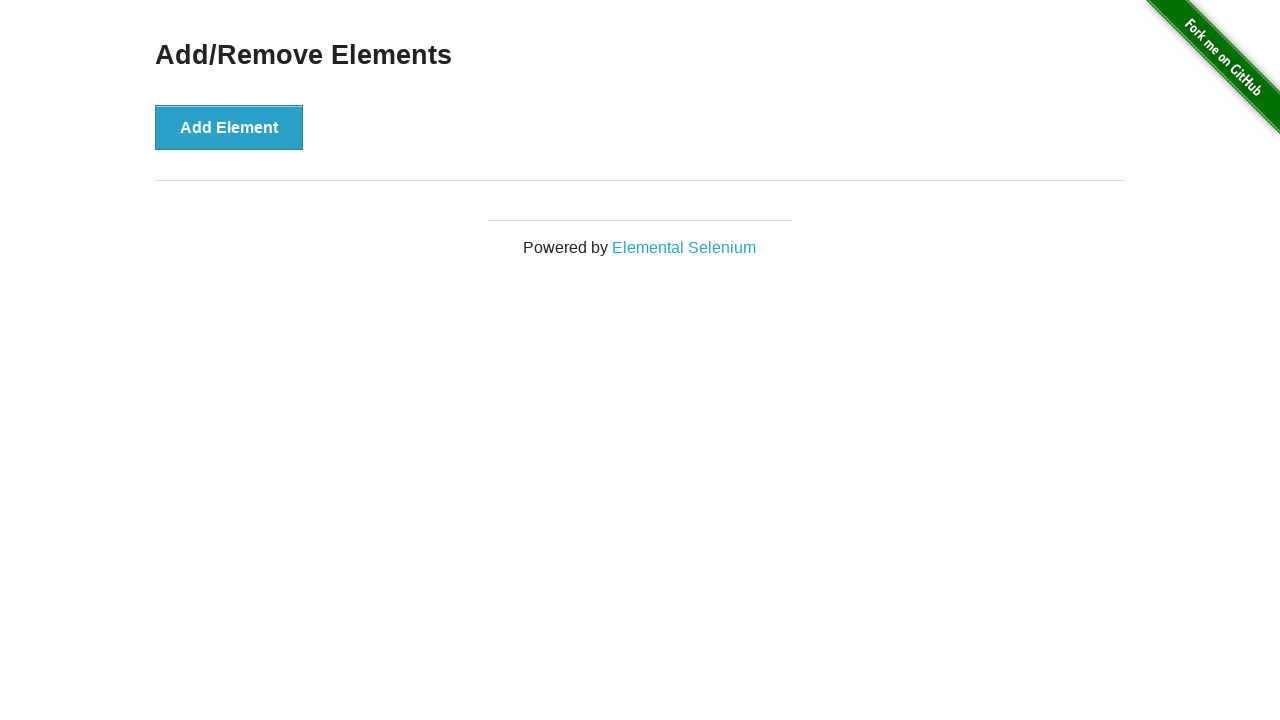

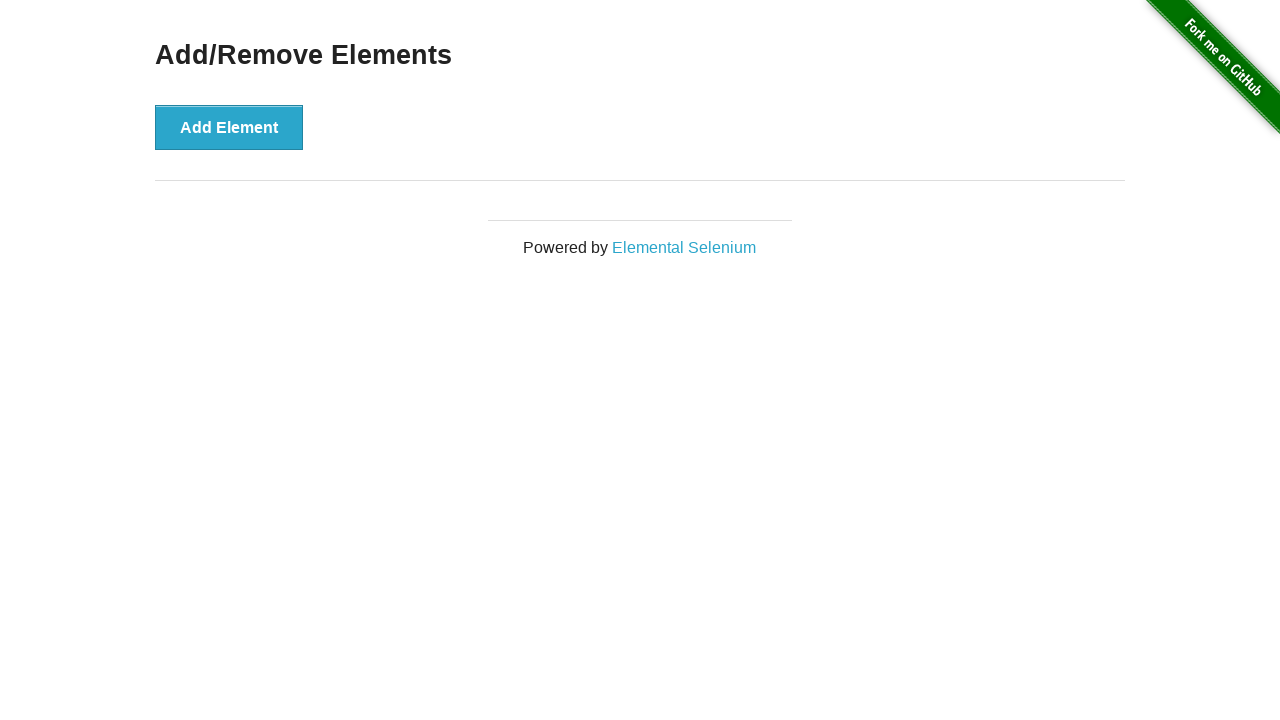